Tests drag and drop functionality on jQuery UI demo page by dragging an element from source to target location

Starting URL: https://jqueryui.com/droppable/

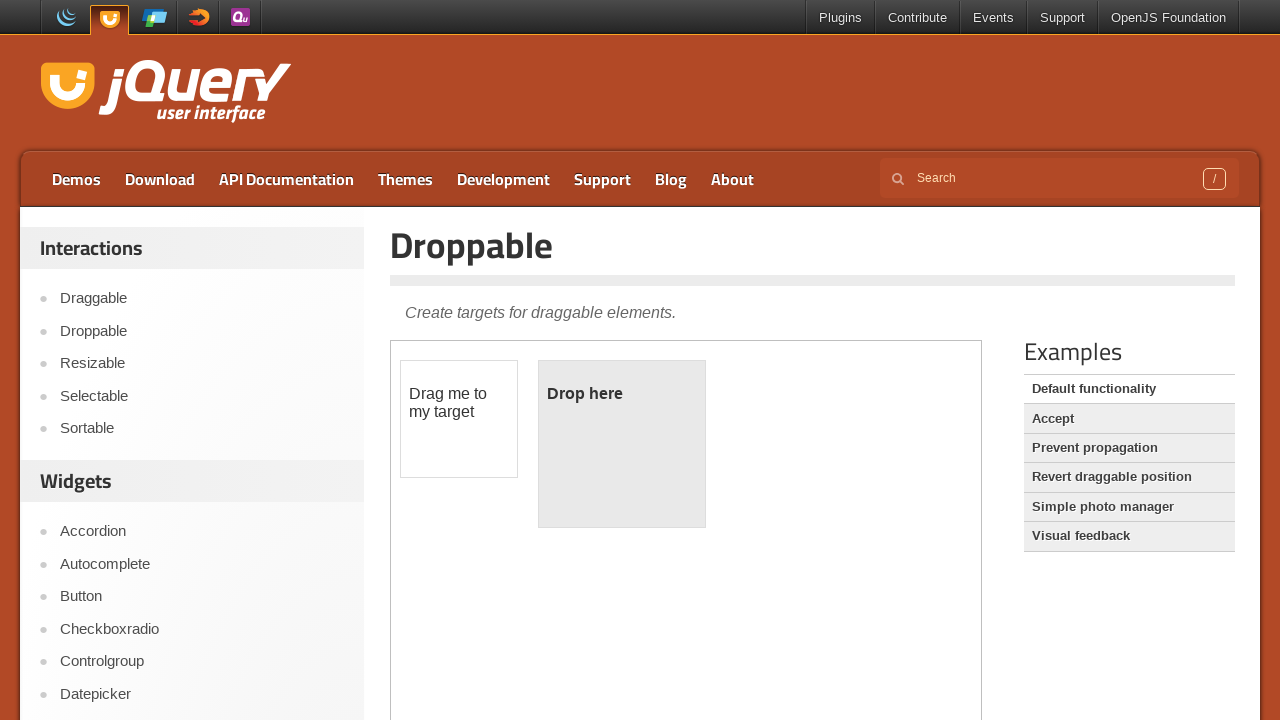

Navigated to jQuery UI droppable demo page
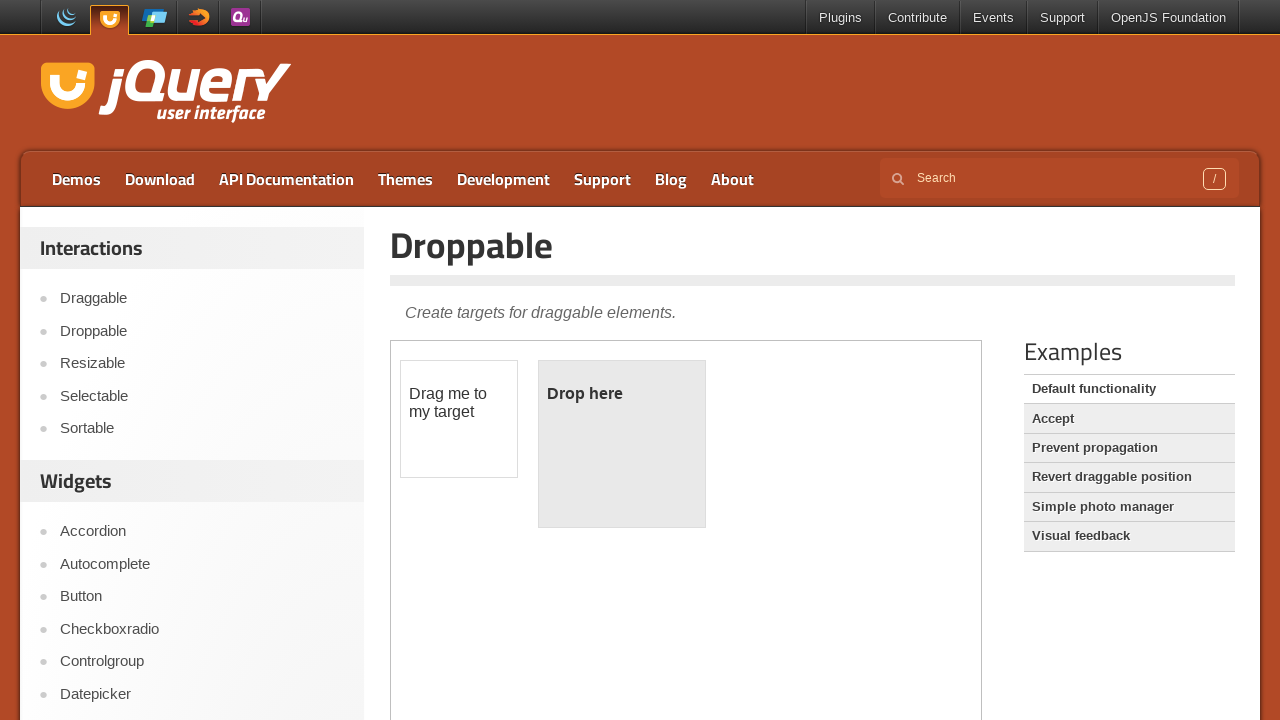

Located and switched to demo iframe
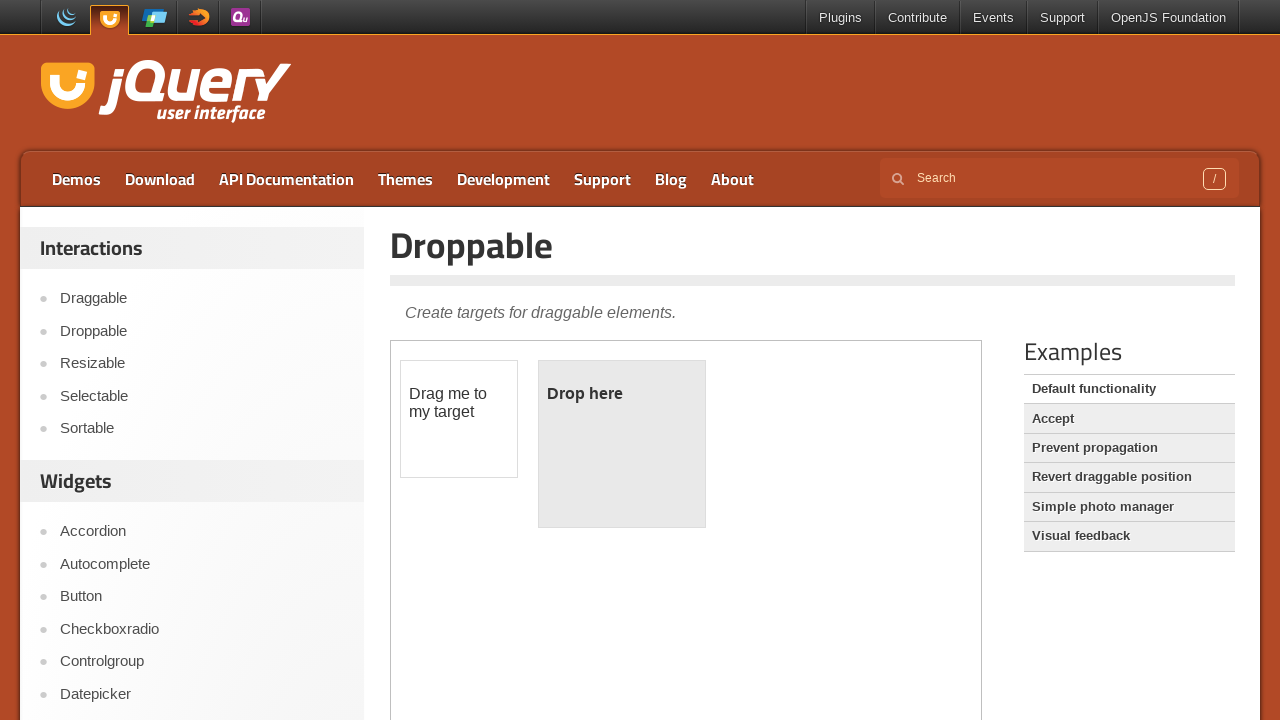

Located draggable element
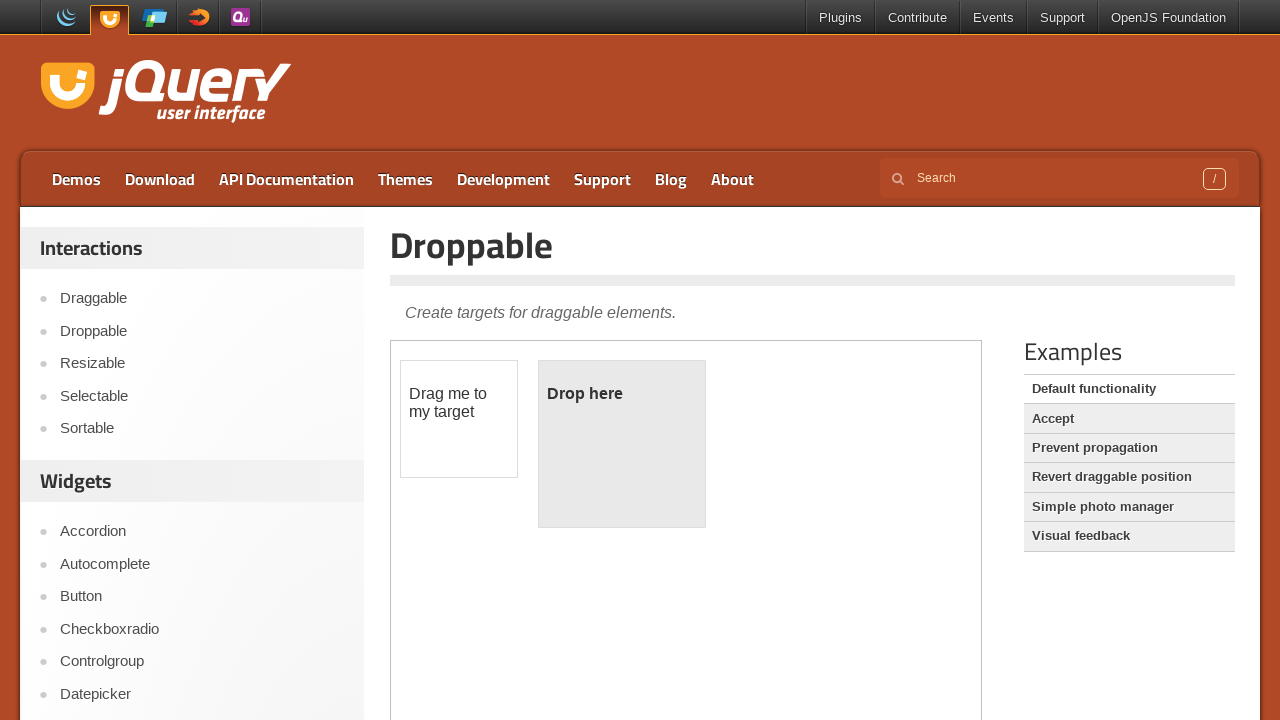

Located droppable target element
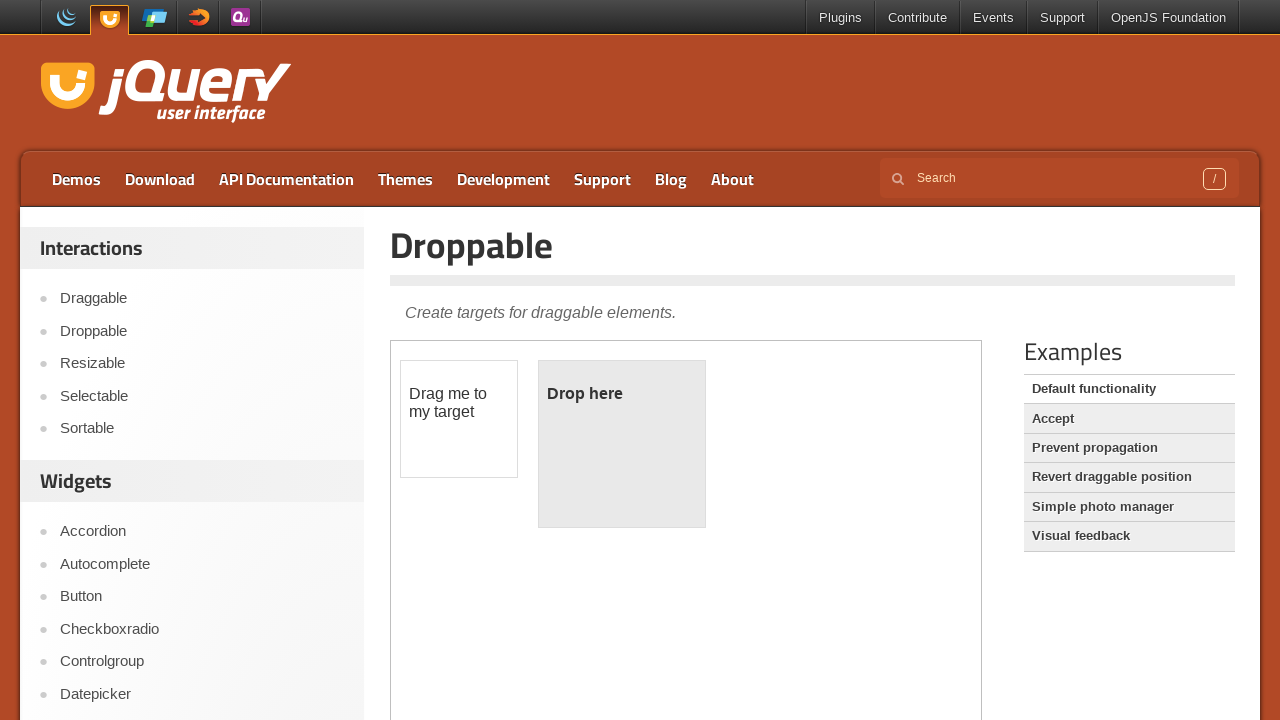

Dragged element from source to target location at (622, 444)
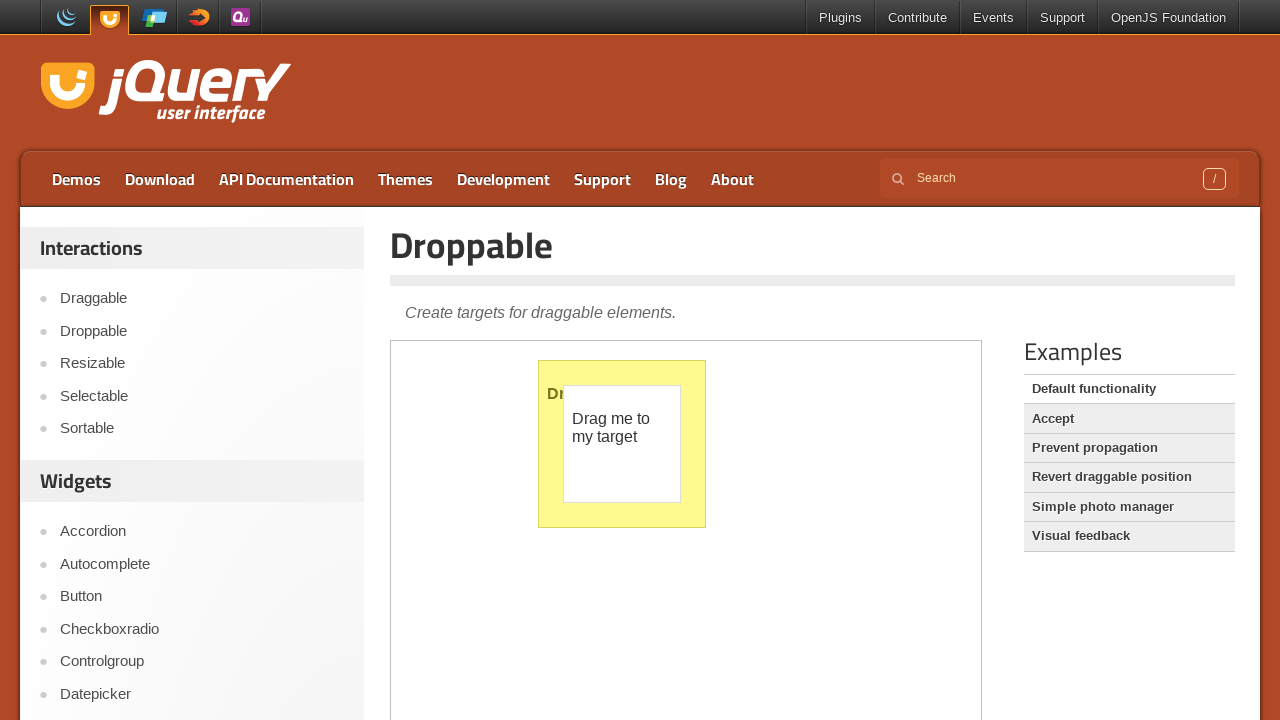

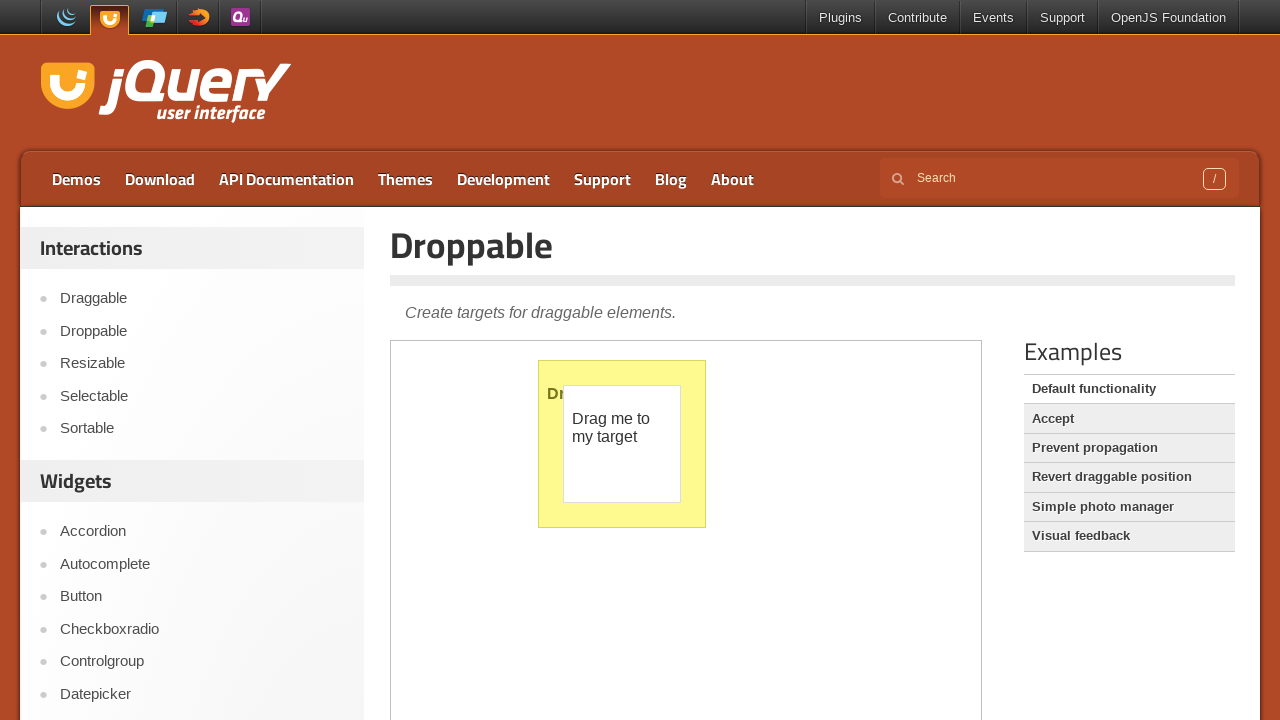